Solves a math captcha by calculating a mathematical expression, filling the answer, checking robot checkbox, selecting robot rule radio button, and submitting the form

Starting URL: https://suninjuly.github.io/execute_script.html

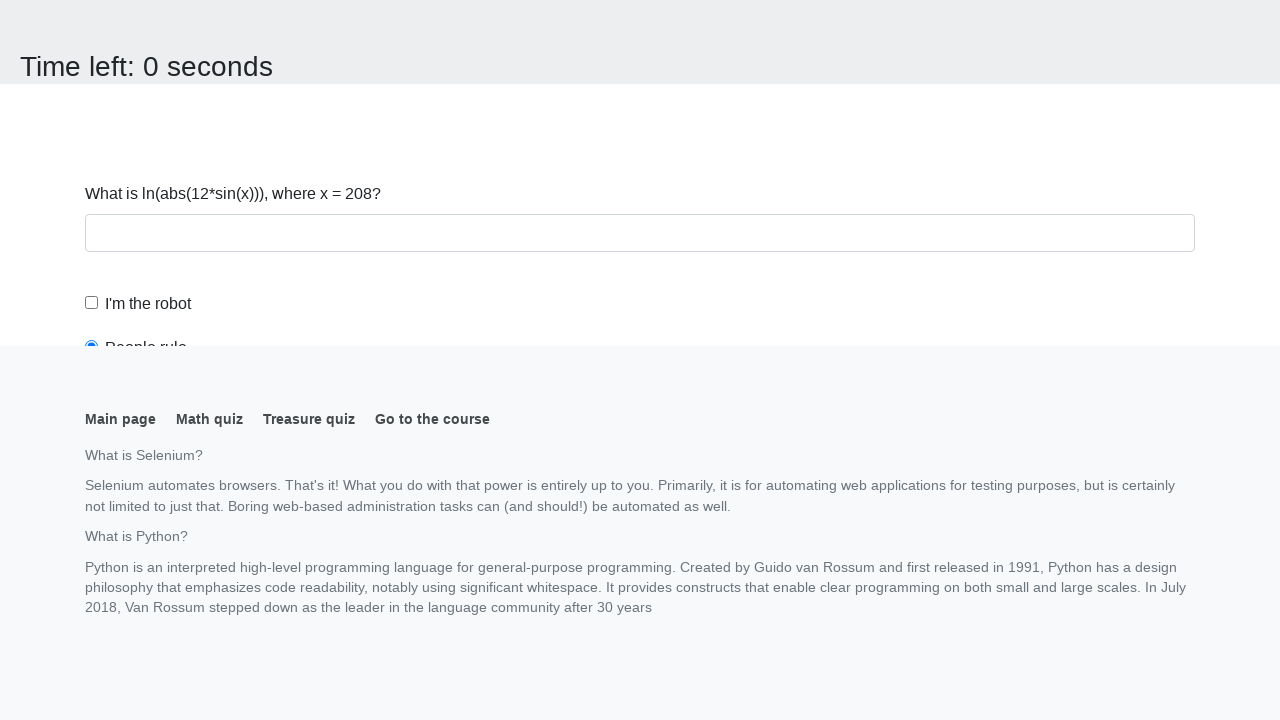

Navigated to math captcha page
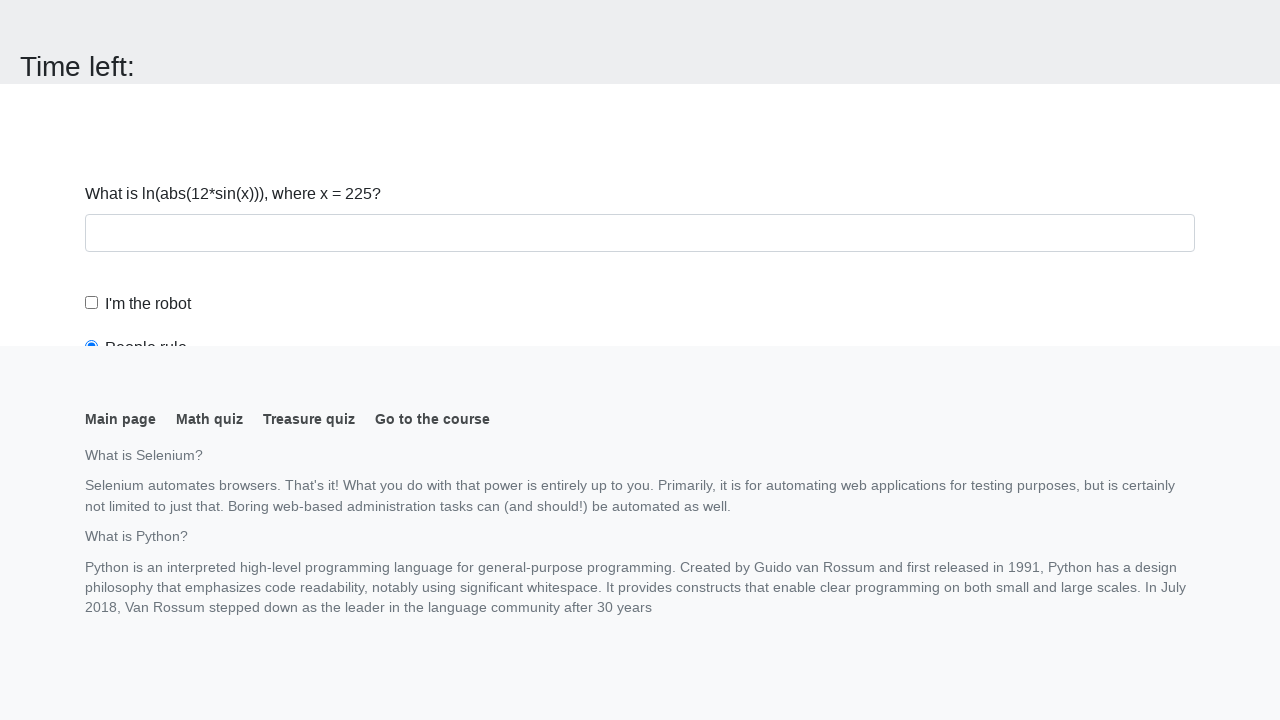

Located the input value element
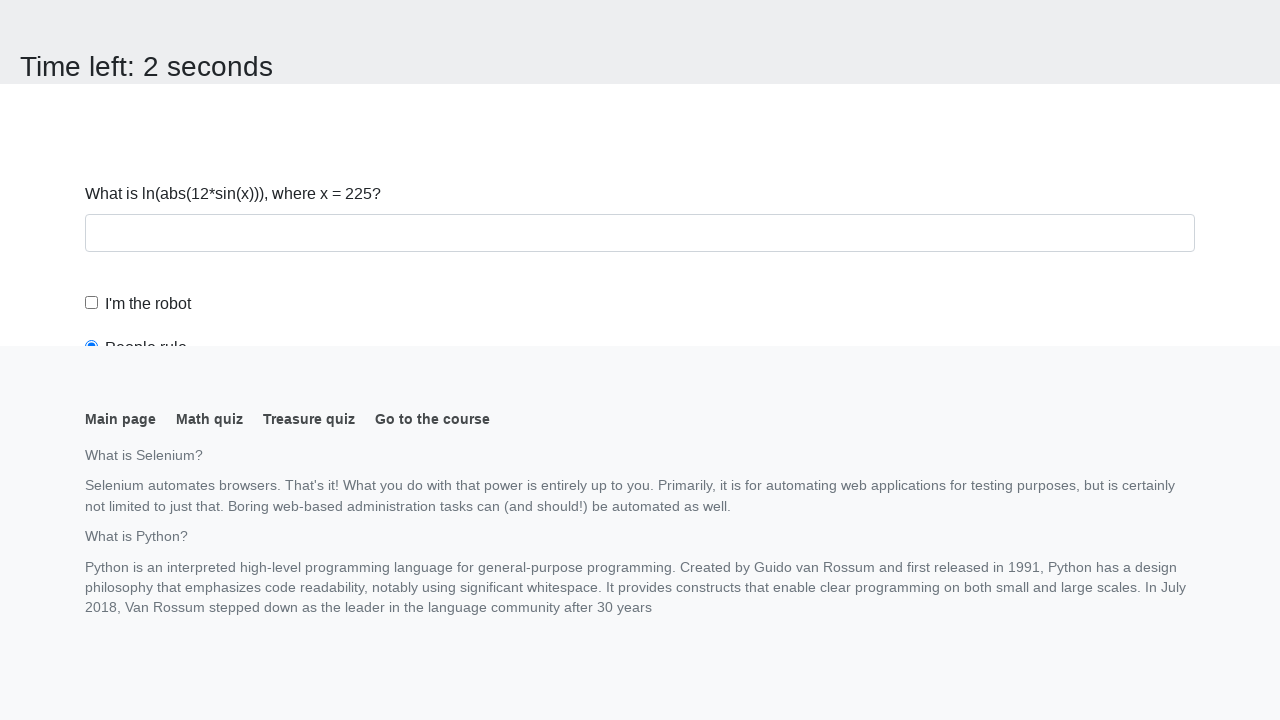

Extracted x value: 225
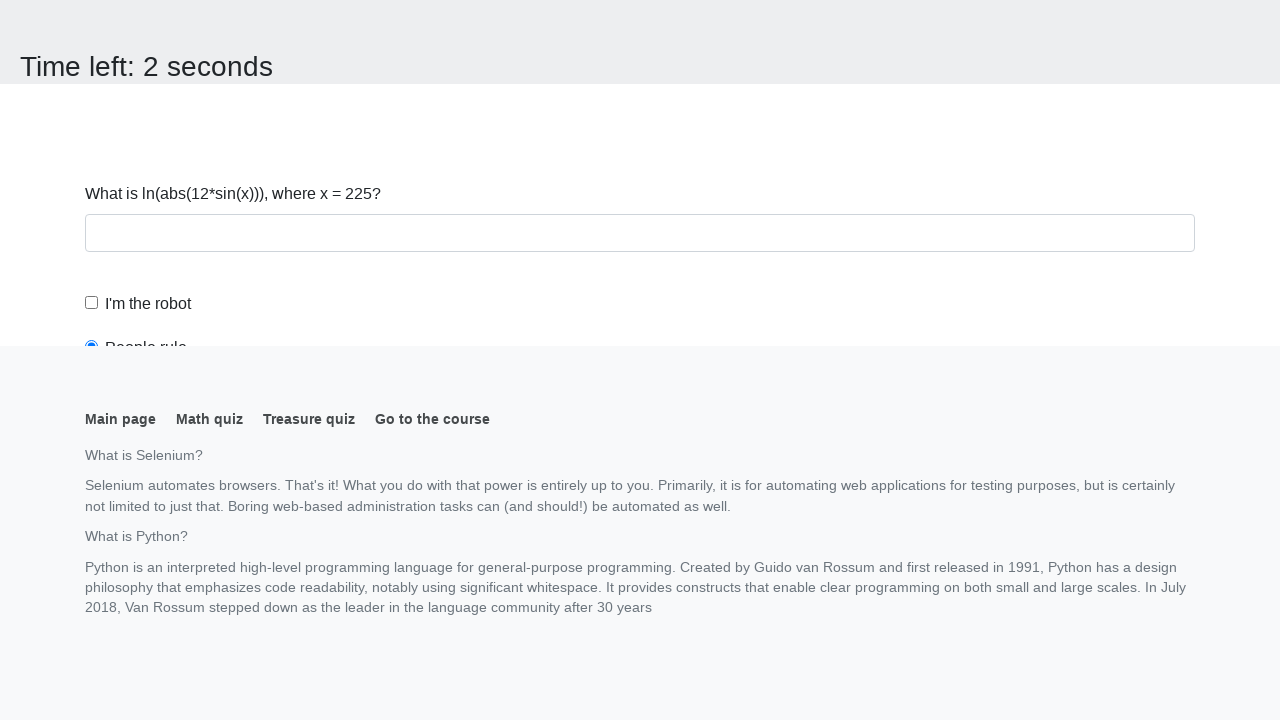

Calculated math expression result: 2.4124379711092487
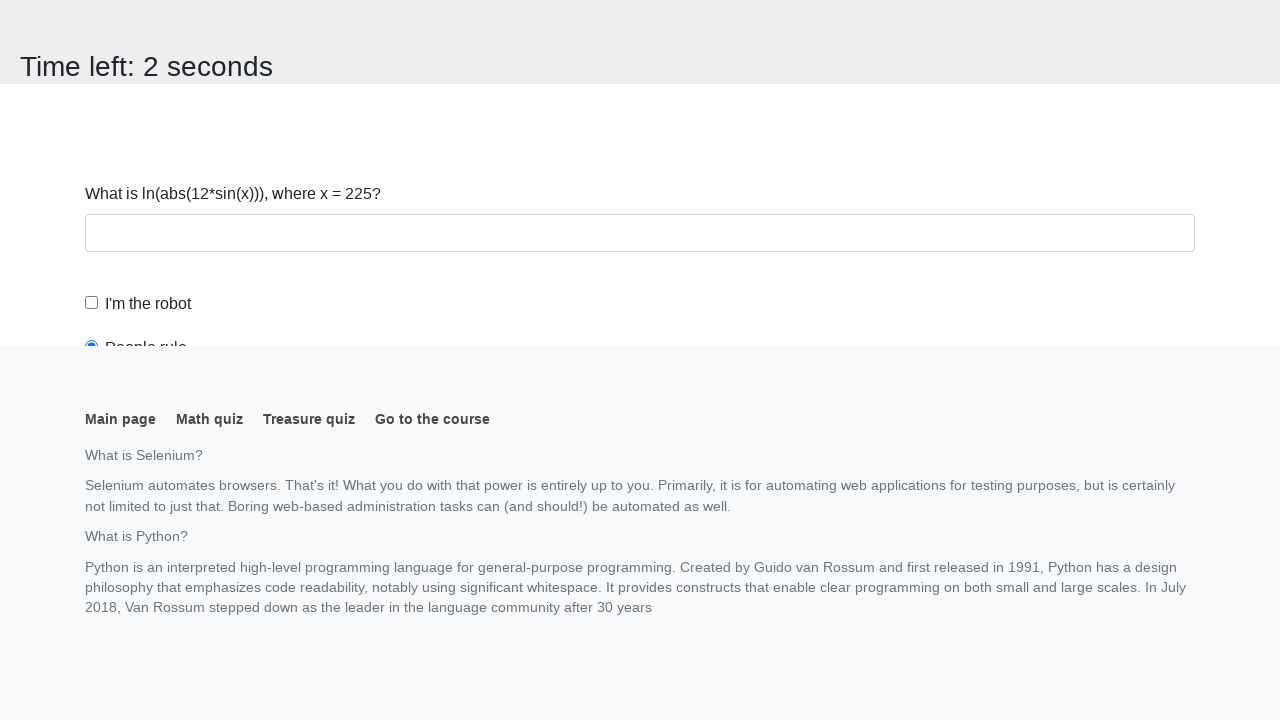

Filled answer field with calculated result on #answer
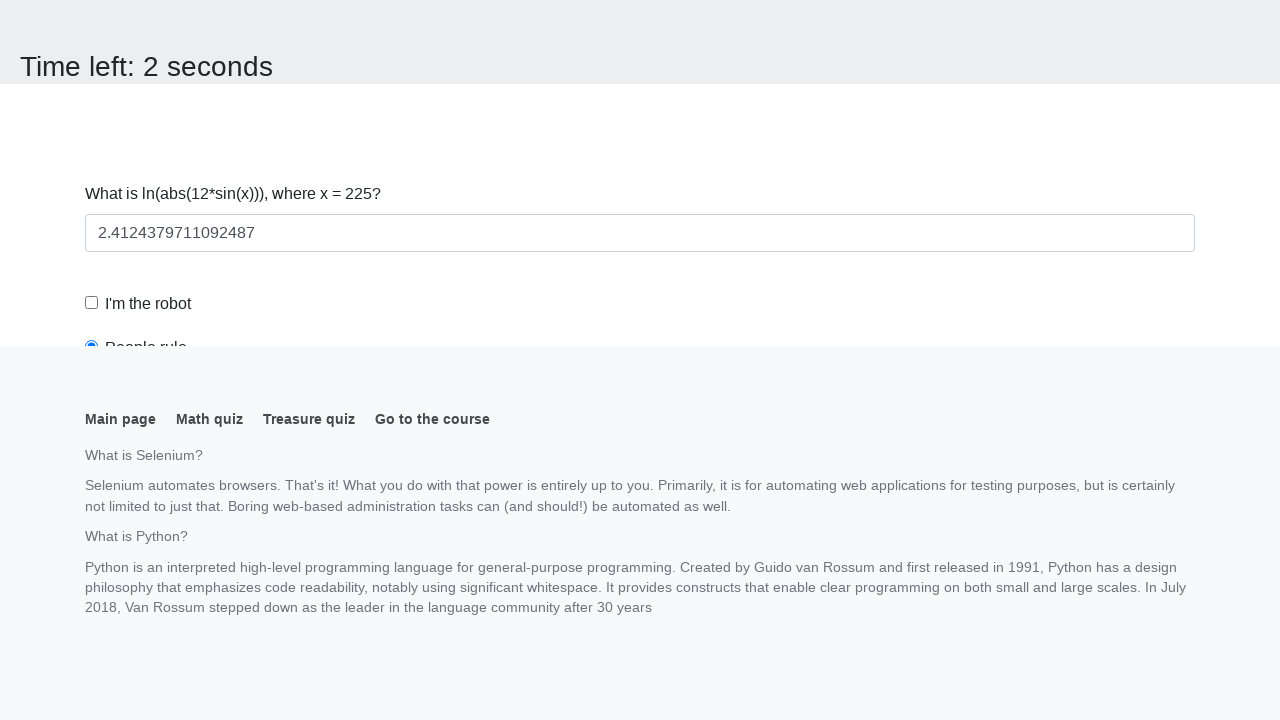

Checked the robot checkbox at (92, 303) on #robotCheckbox
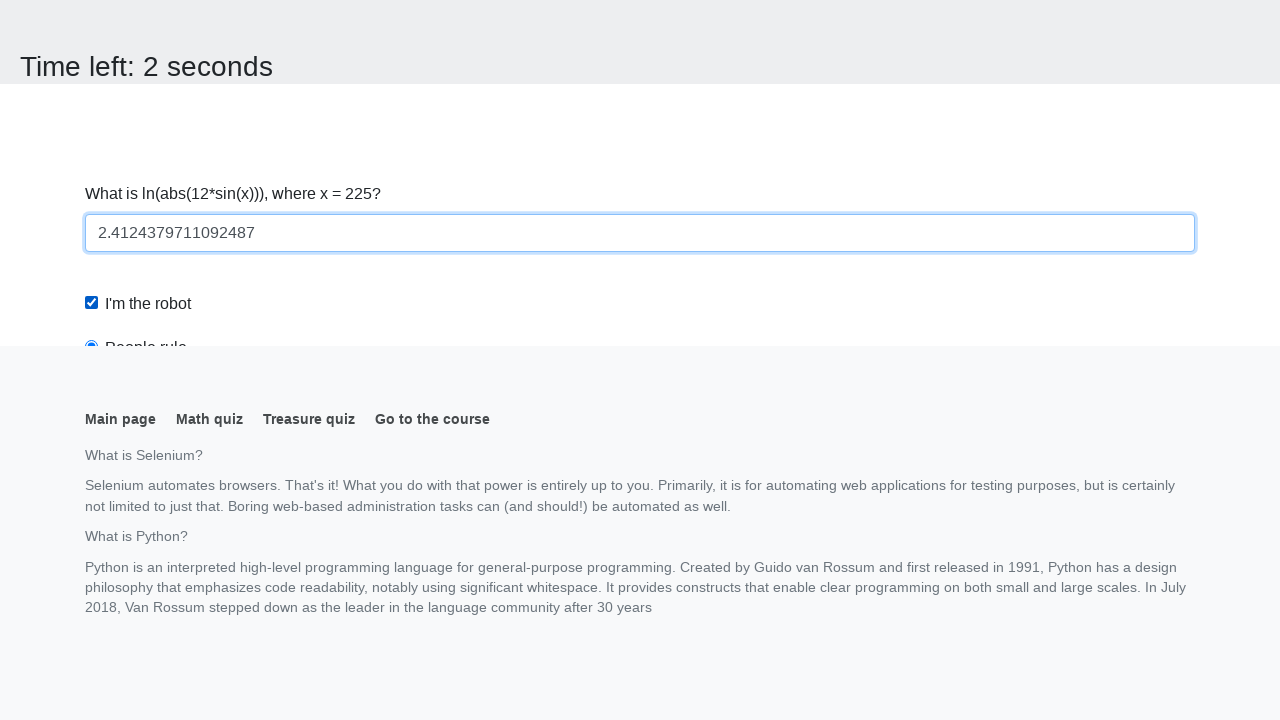

Located robot rule radio button
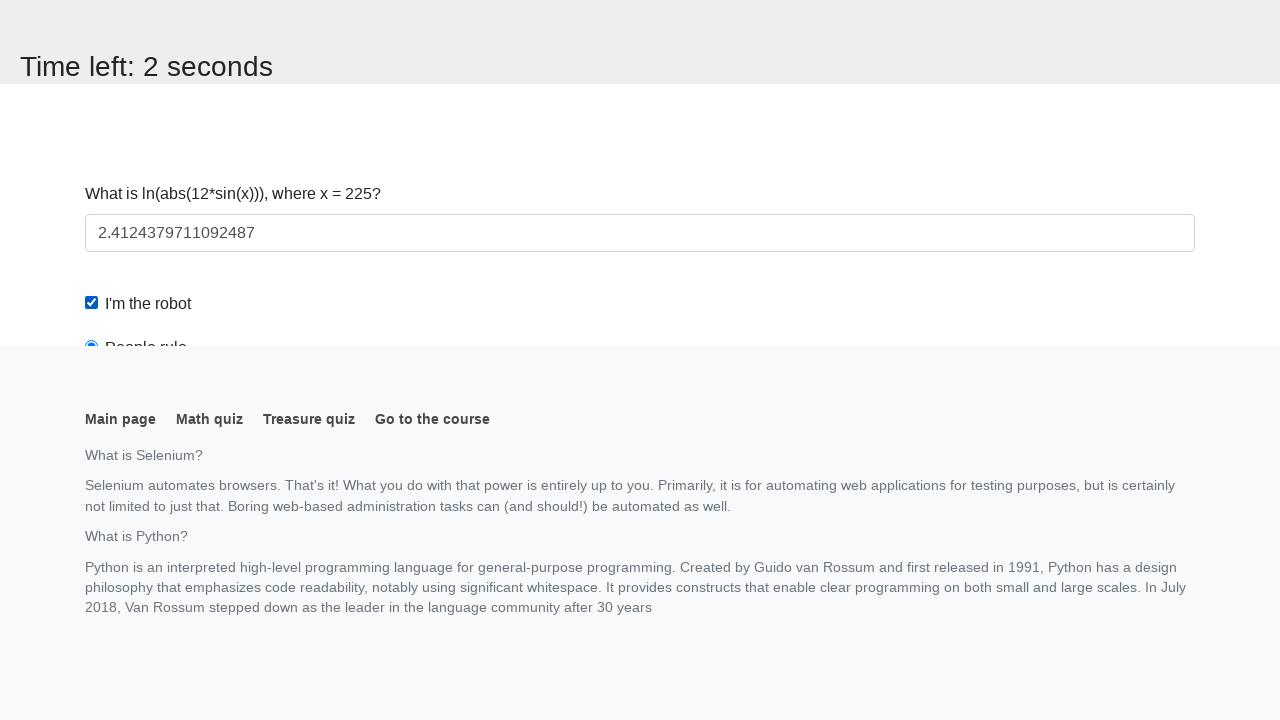

Scrolled robot rule radio button into view
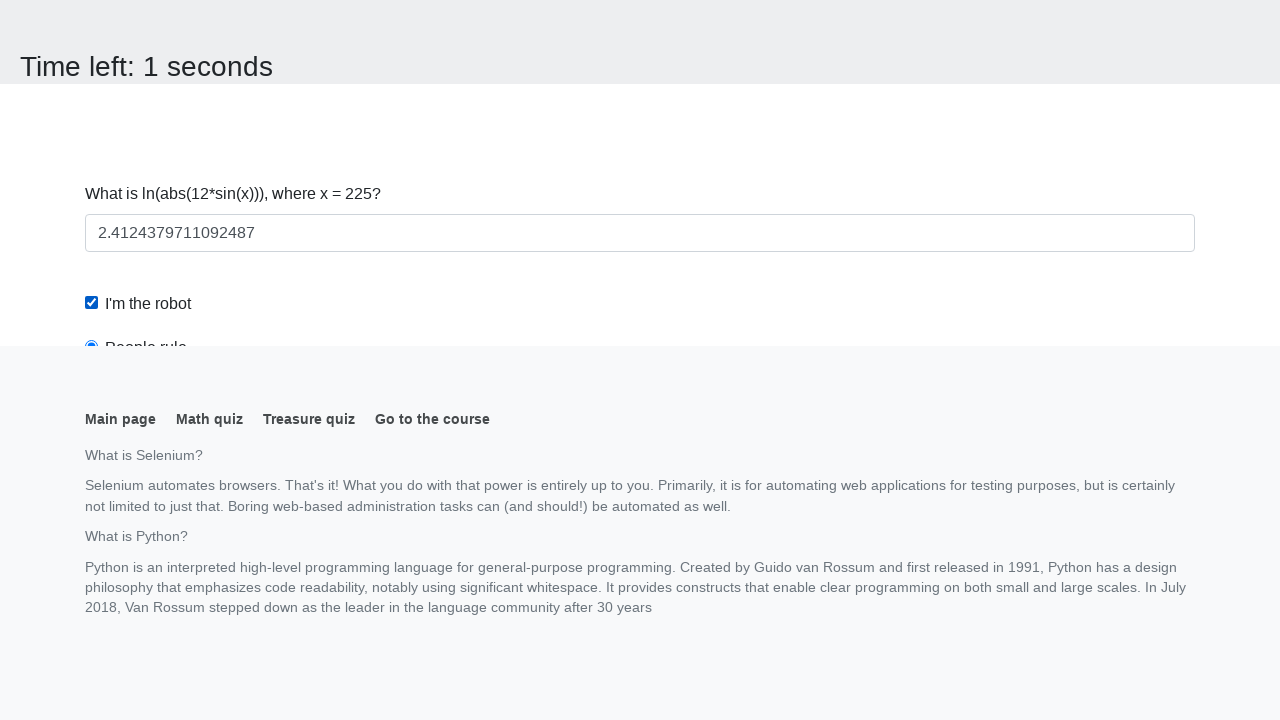

Clicked robot rule radio button at (92, 7) on #robotsRule
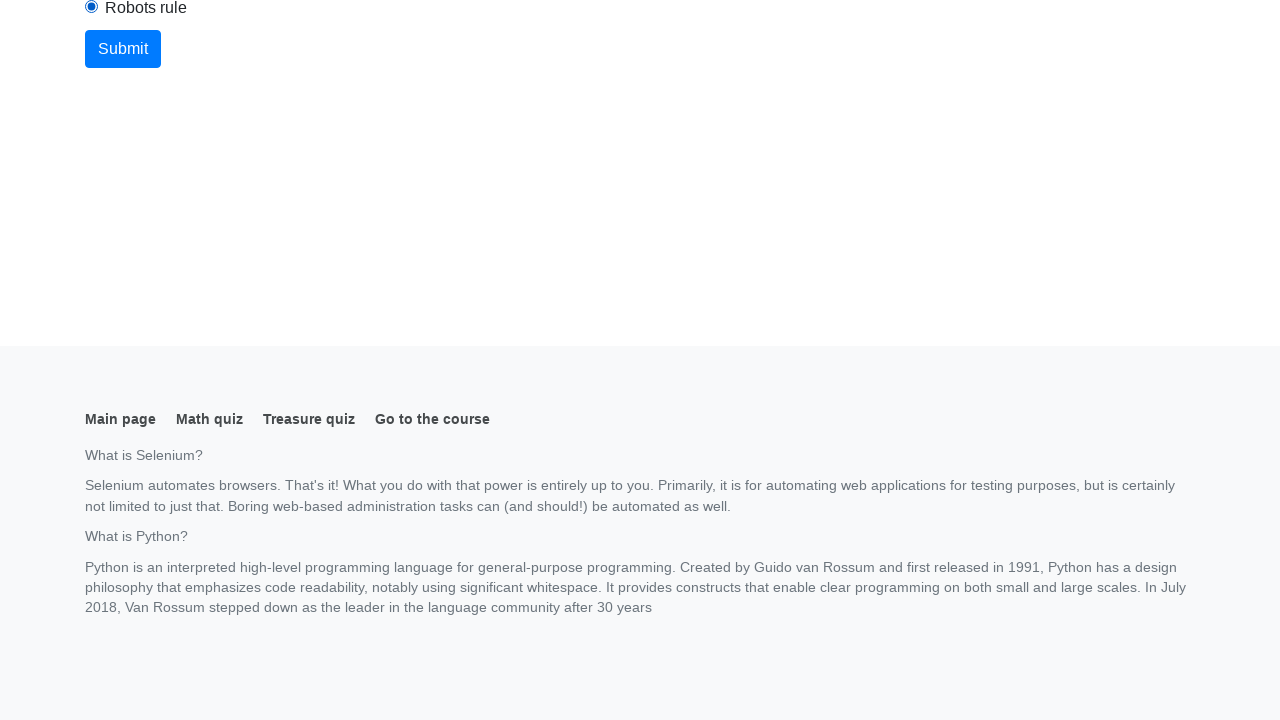

Clicked submit button to submit form at (123, 49) on .btn.btn-primary
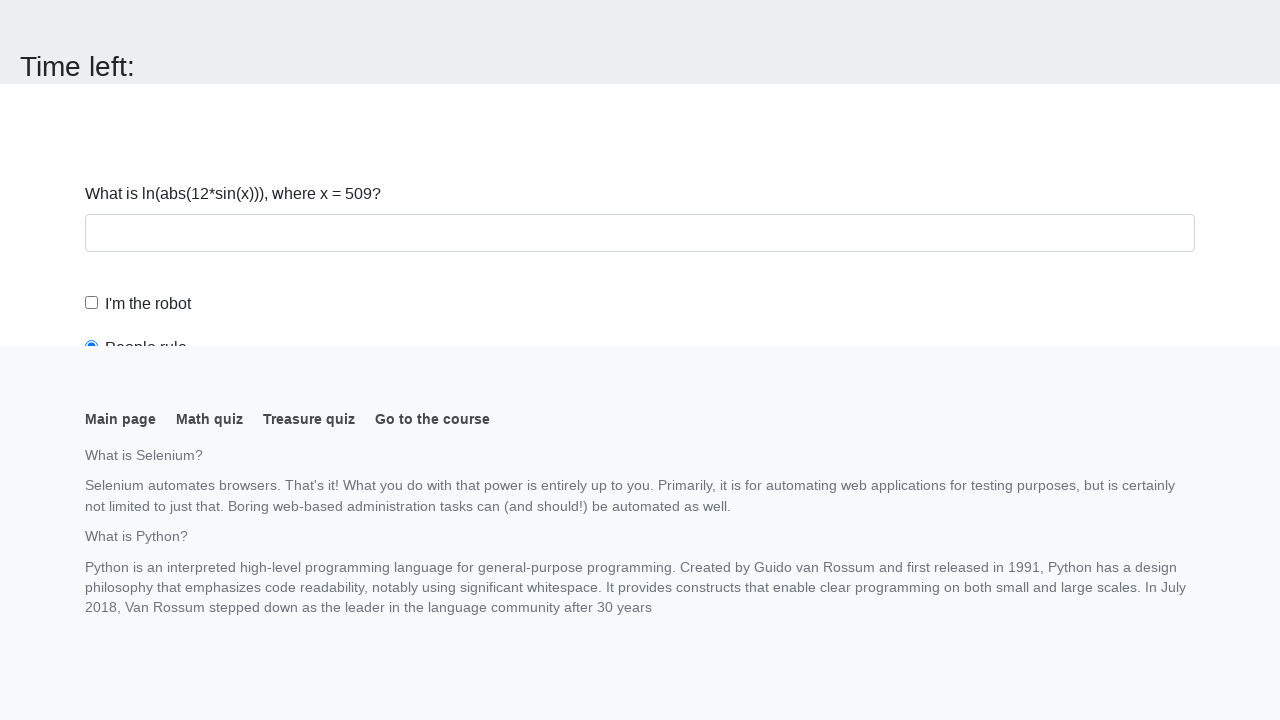

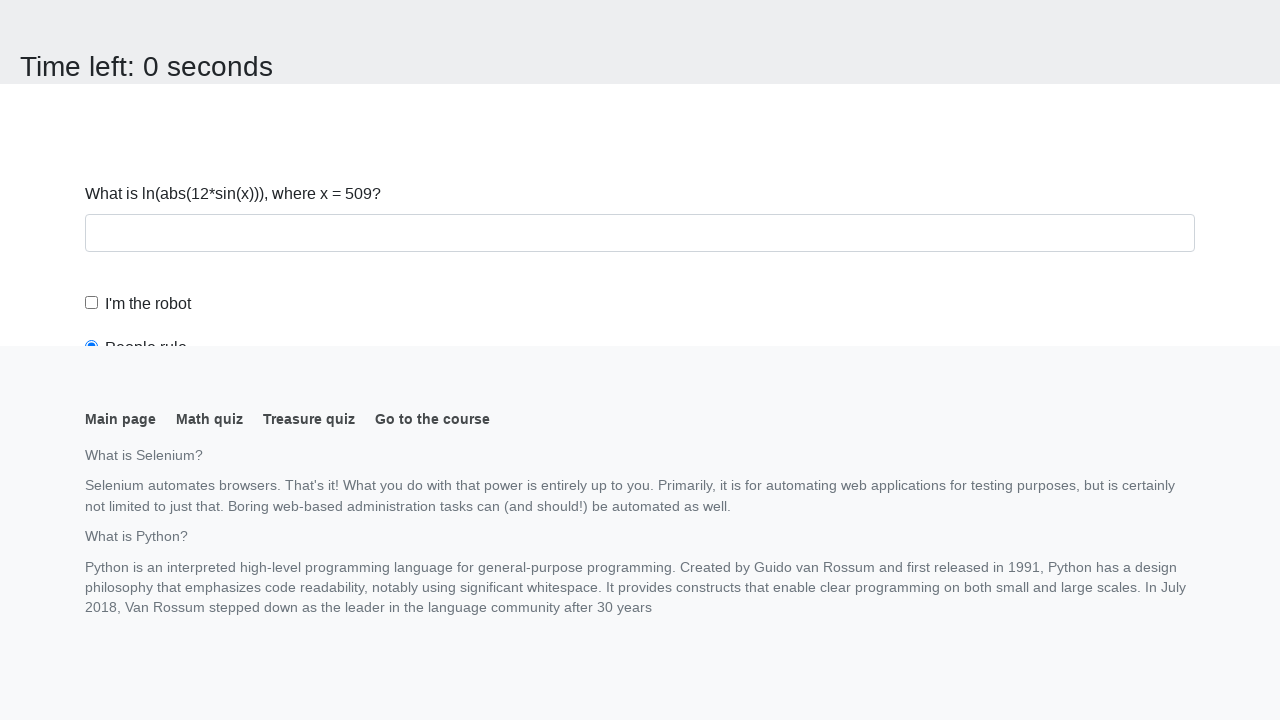